Tests double-click functionality by navigating to a jQuery documentation page, switching to an iframe, scrolling to a blue square element, and performing a double-click action on it.

Starting URL: https://api.jquery.com/dblclick/

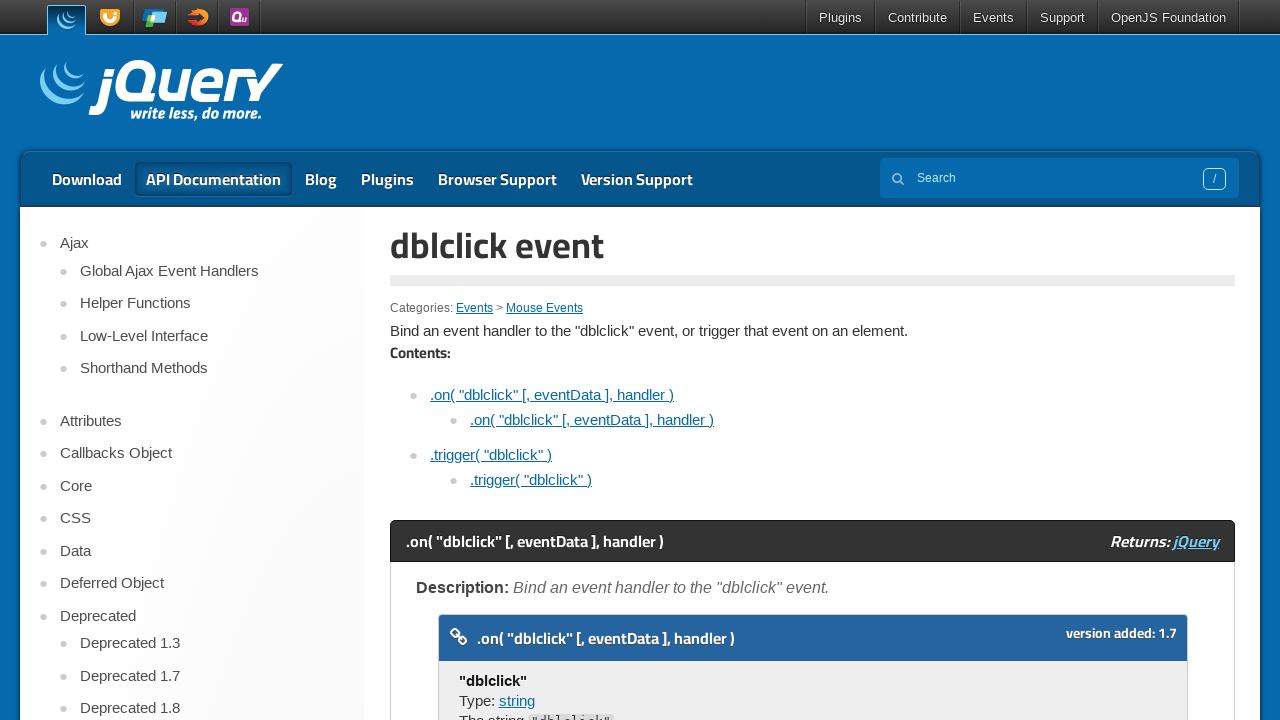

Located the first iframe on the page
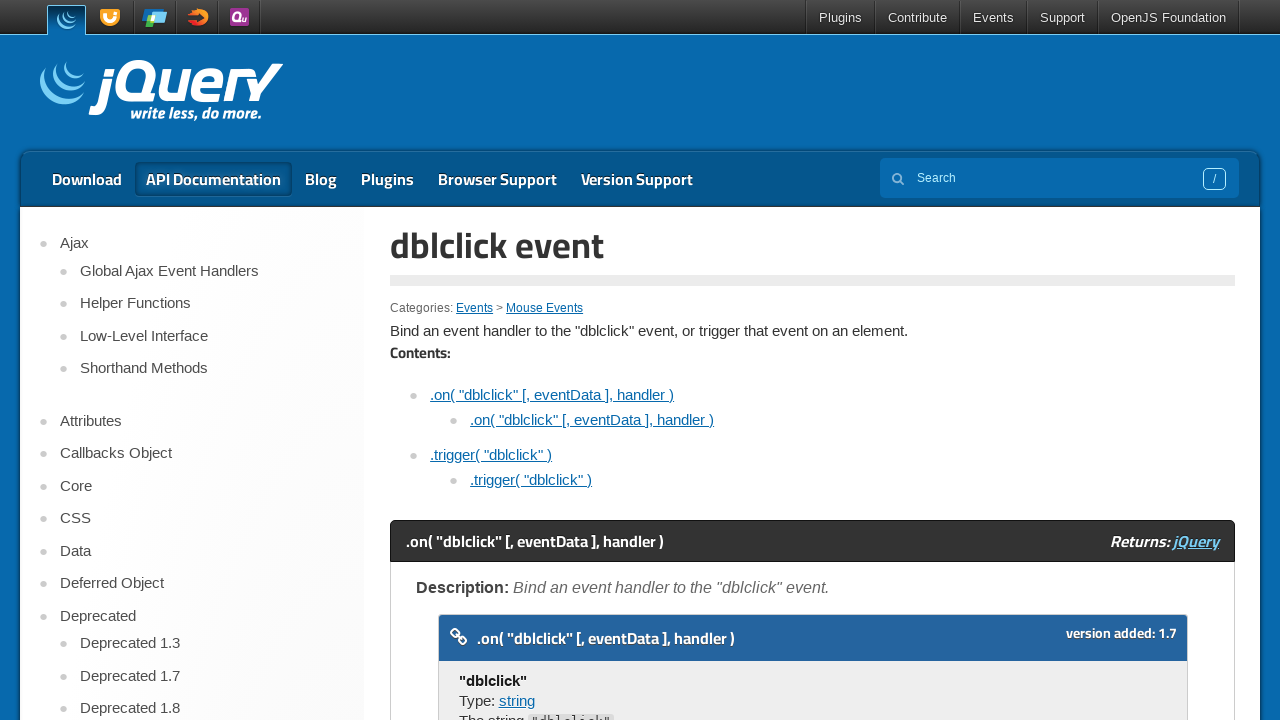

Located the blue box element inside the iframe
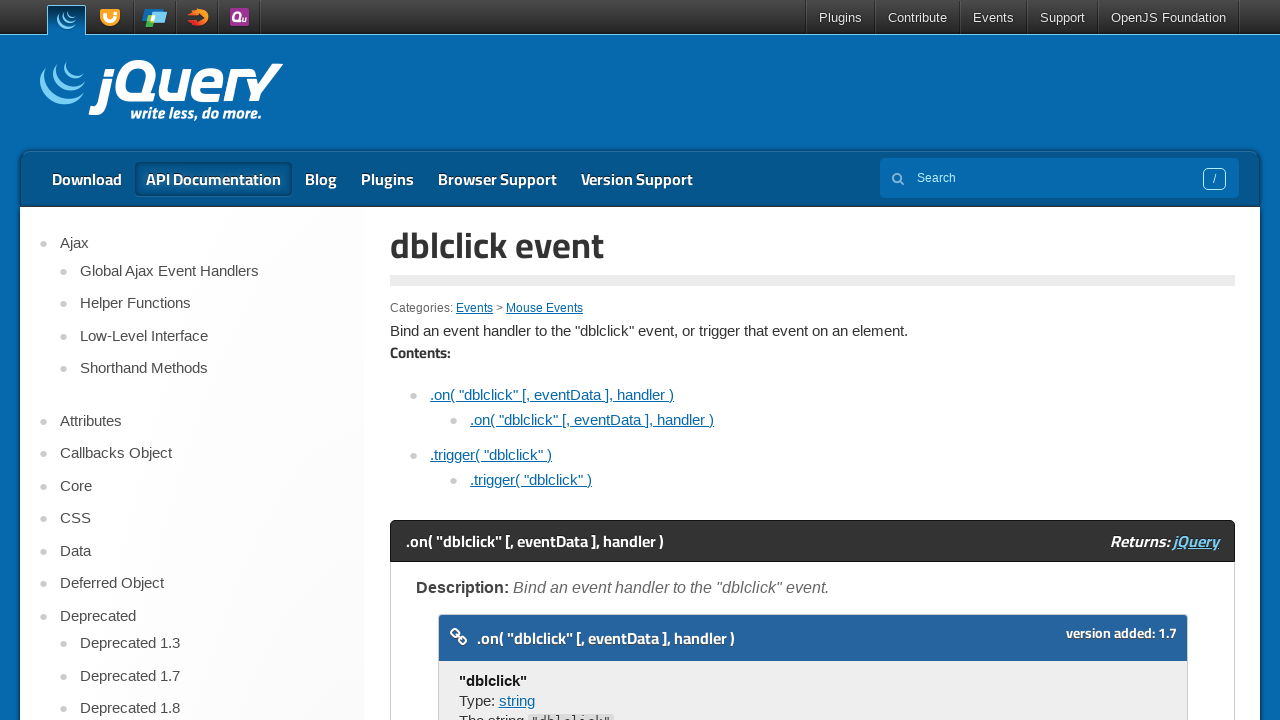

Blue box element is ready
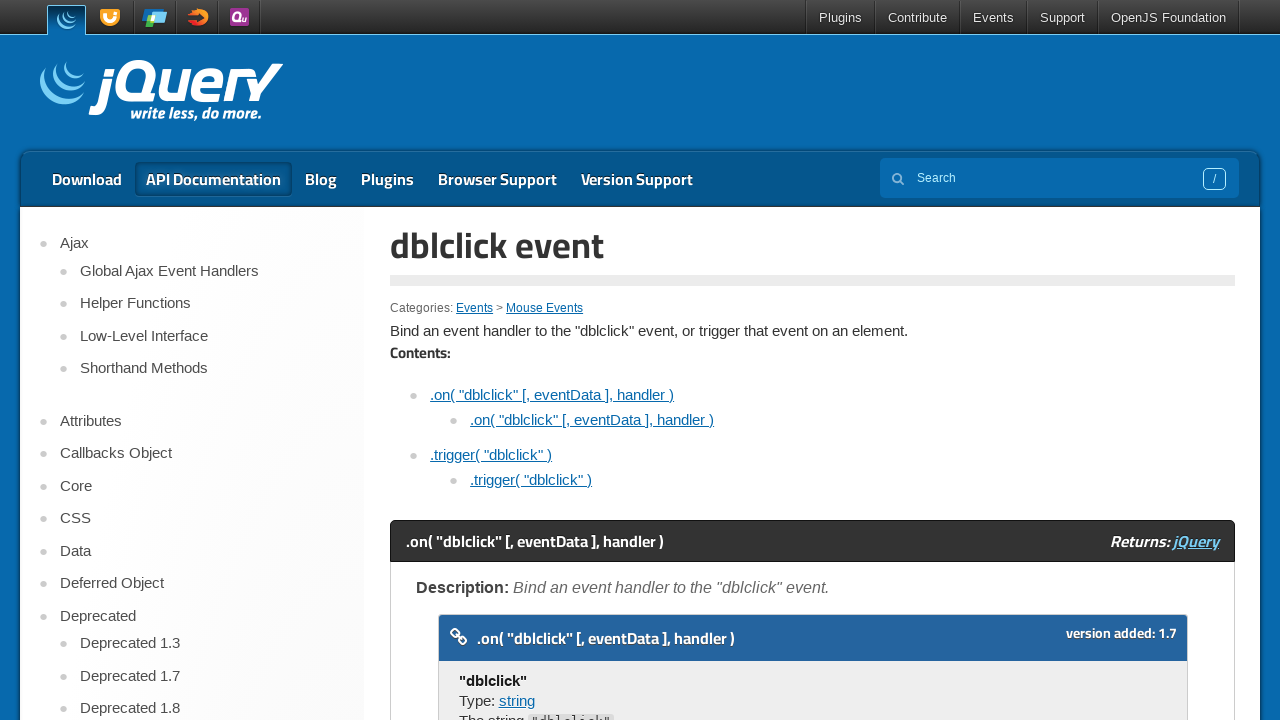

Scrolled blue box into view
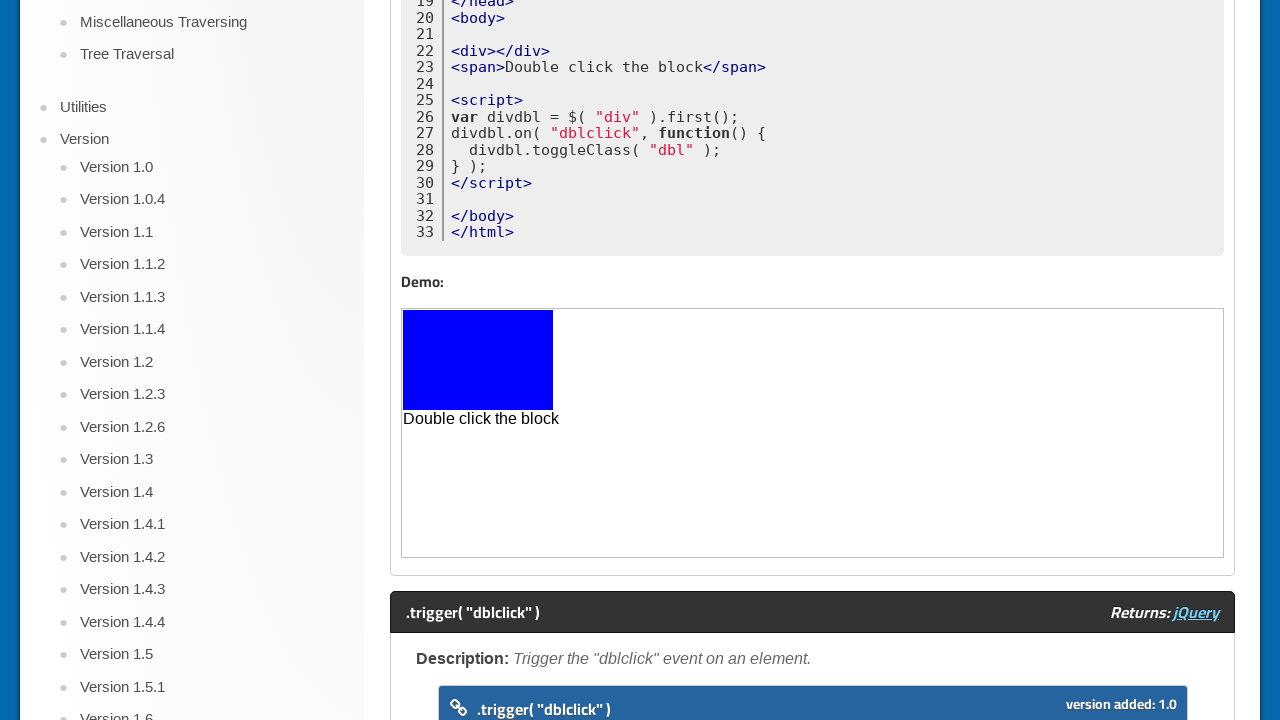

Double-clicked on the blue box at (478, 360) on iframe >> nth=0 >> internal:control=enter-frame >> div >> nth=0
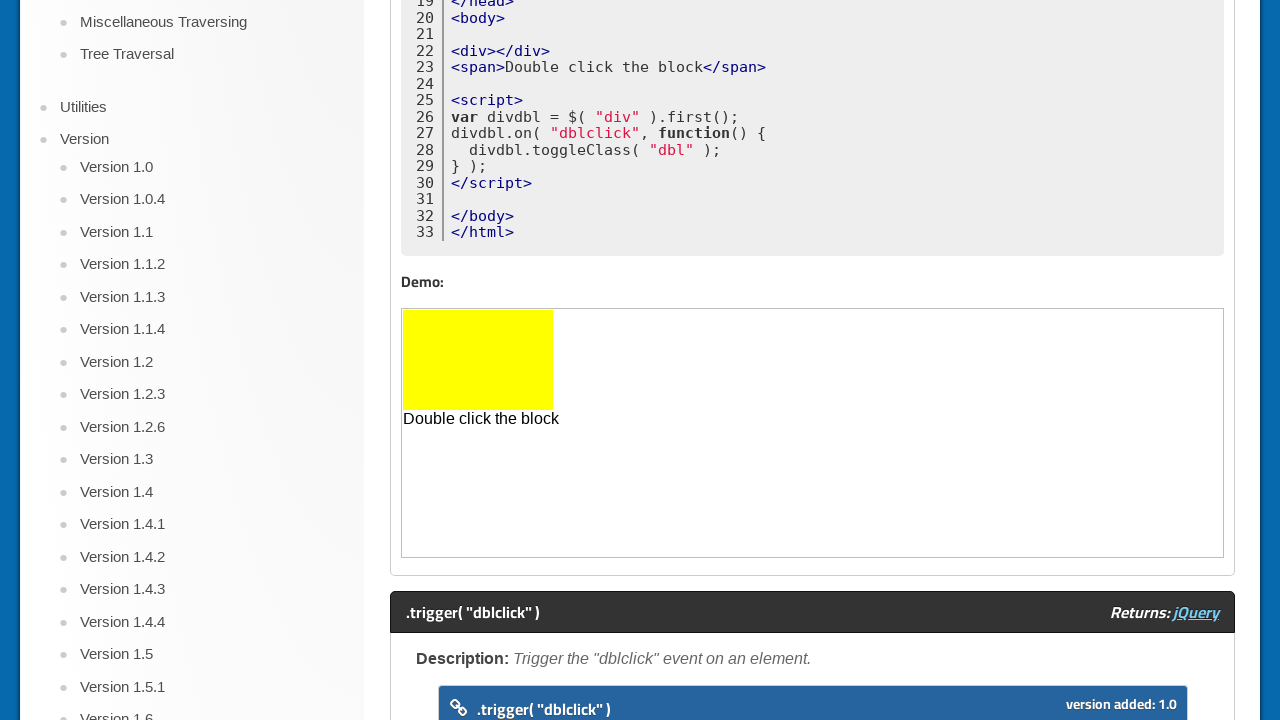

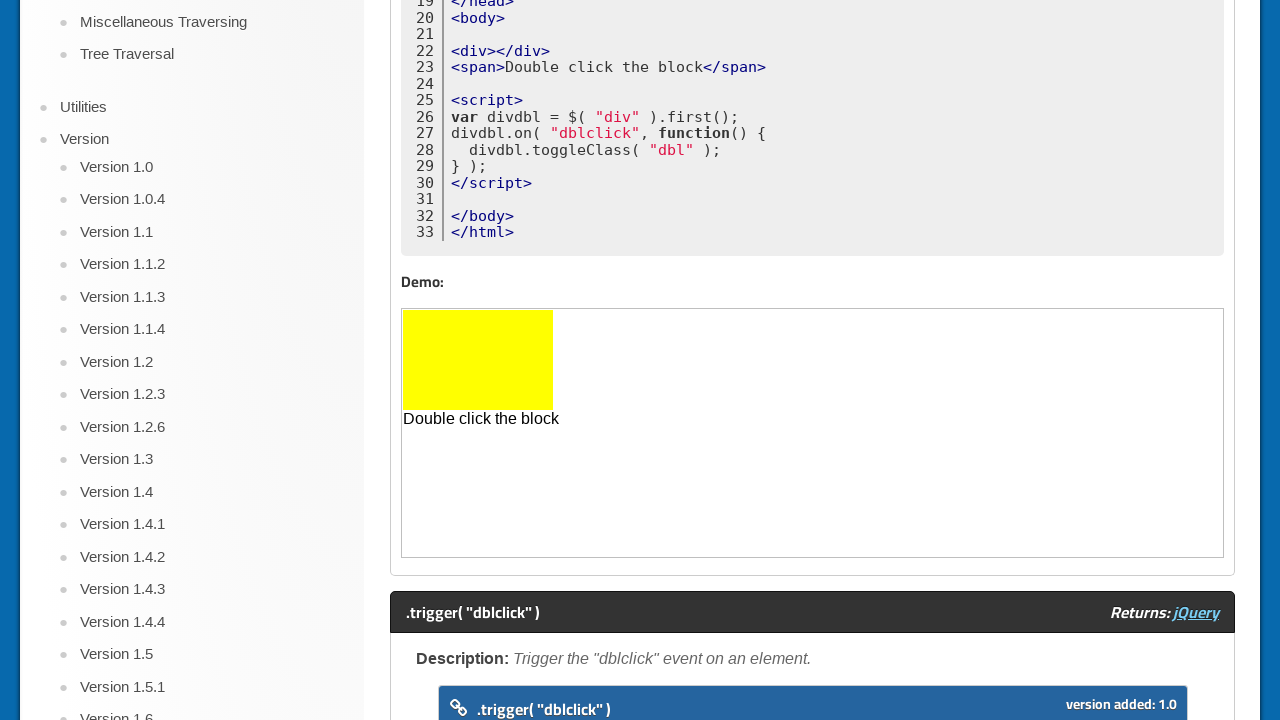